Navigates to Maersk Line container tracking page with a container number and waits for the tracking results to load by checking for the footer element.

Starting URL: https://my.maerskline.com/tracking/#tracking/search?searchNumber=MSKU1234567

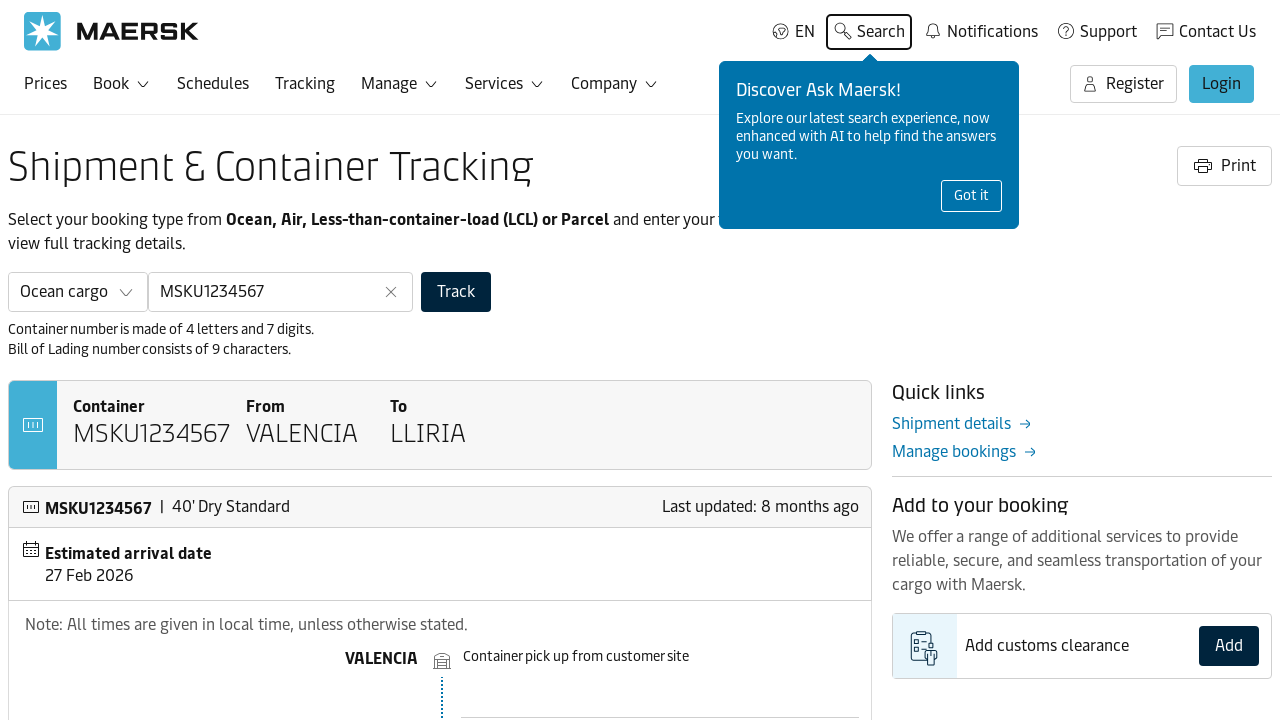

Waited for footer element to load, confirming tracking page fully loaded
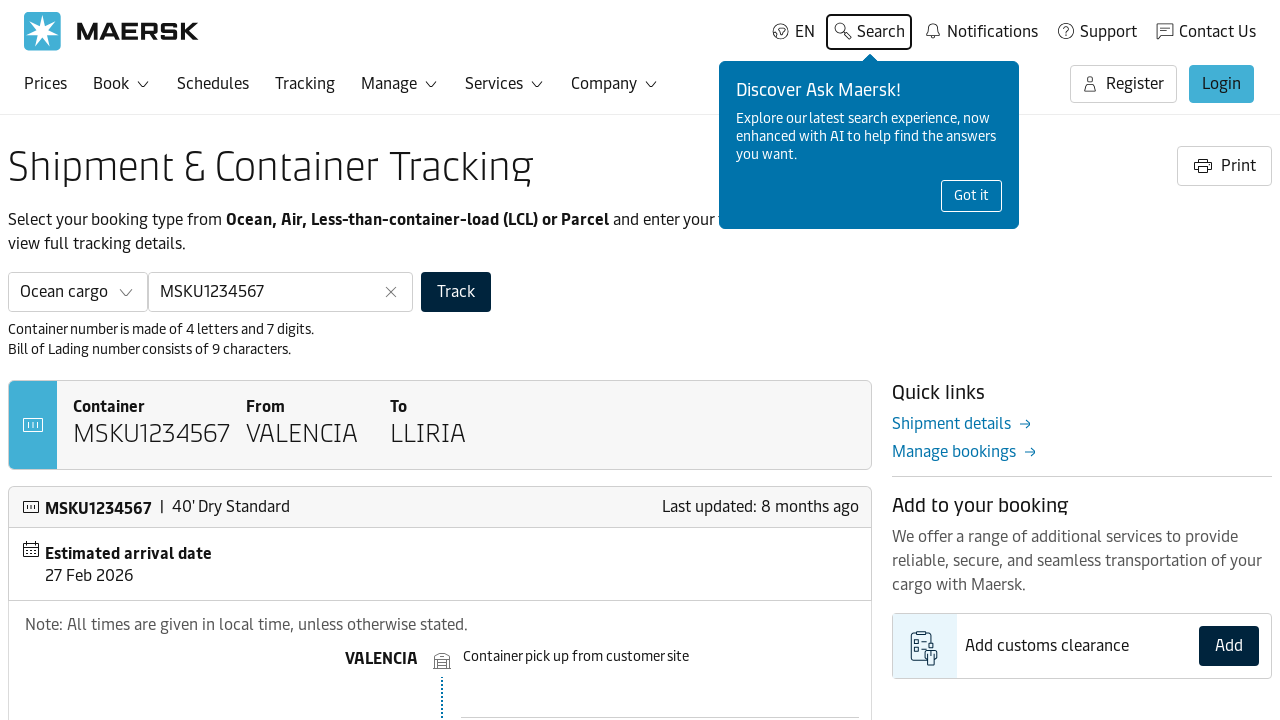

Verified body element is attached to DOM
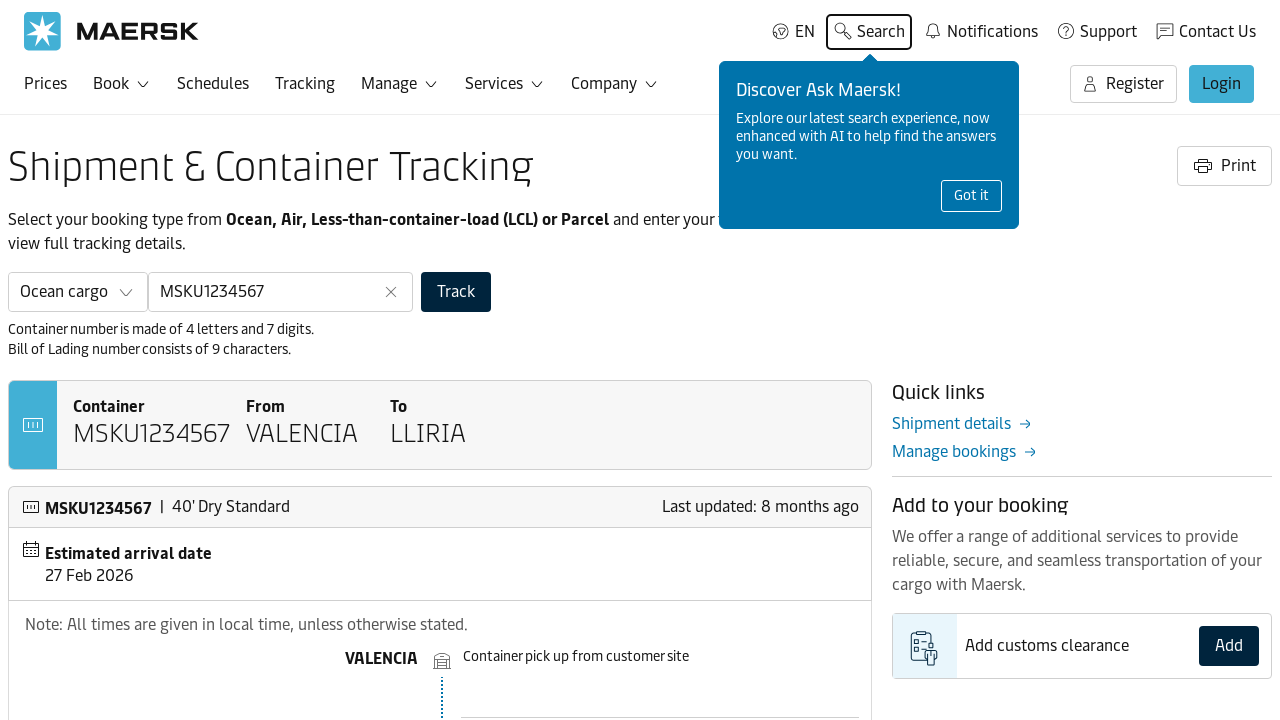

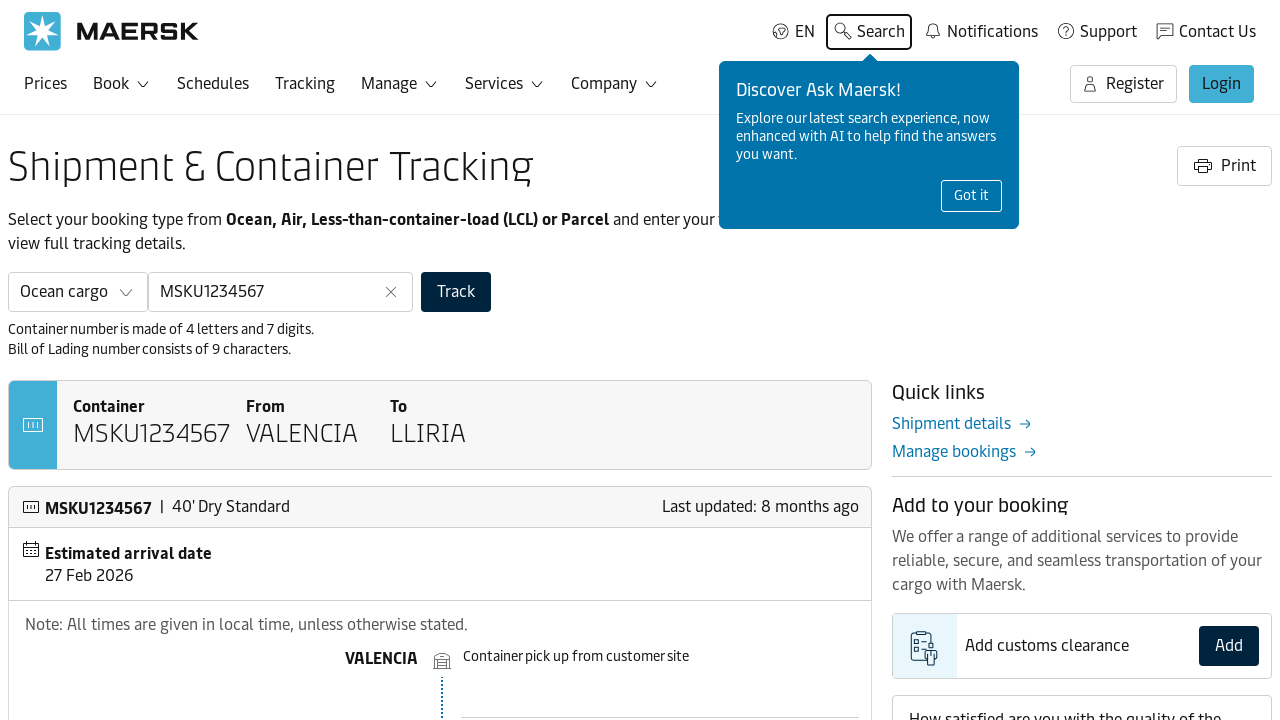